Tests filling out a complete form including name input, checkboxes, radio buttons, dropdown selection, and form submission on the TestCafe example page

Starting URL: https://devexpress.github.io/testcafe/example/

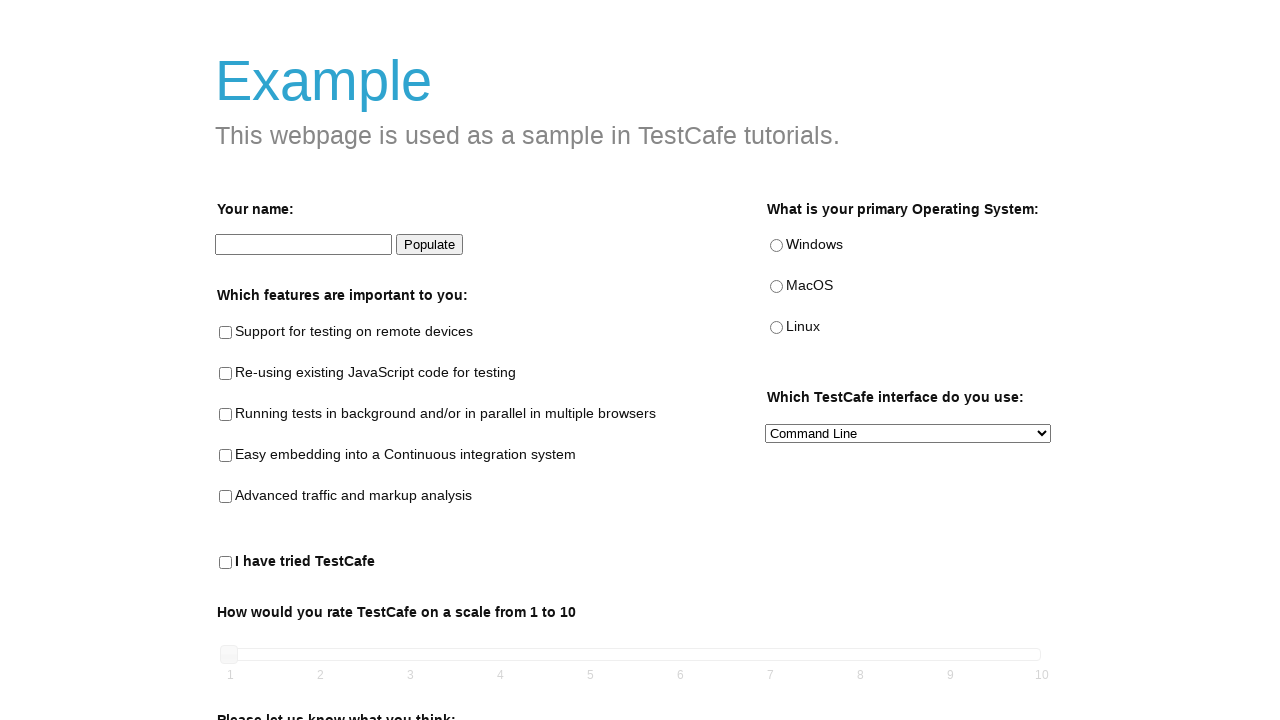

Typed 'Netanel' into the name input field on internal:testid=[data-testid="name-input"s]
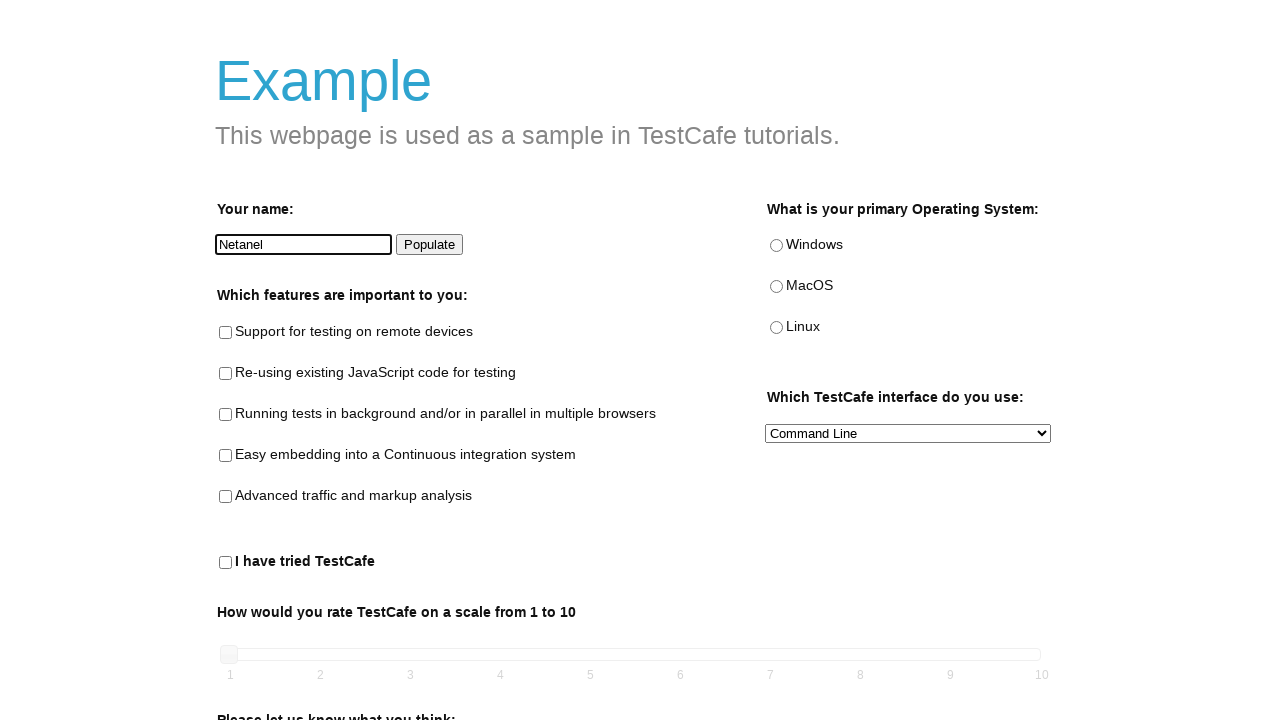

Clicked on 'Support for testing on remote' checkbox at (226, 333) on internal:text="Support for testing on remote"i
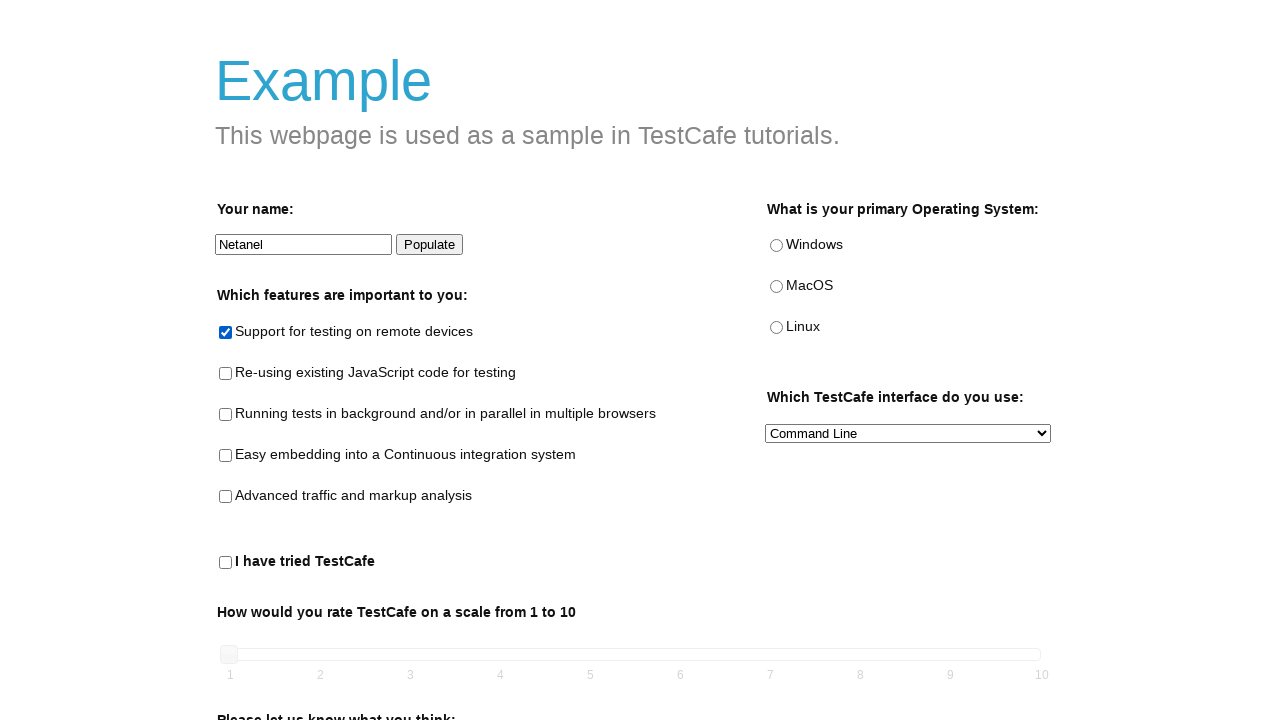

Checked the parallel testing checkbox at (226, 415) on internal:testid=[data-testid="parallel-testing-checkbox"s]
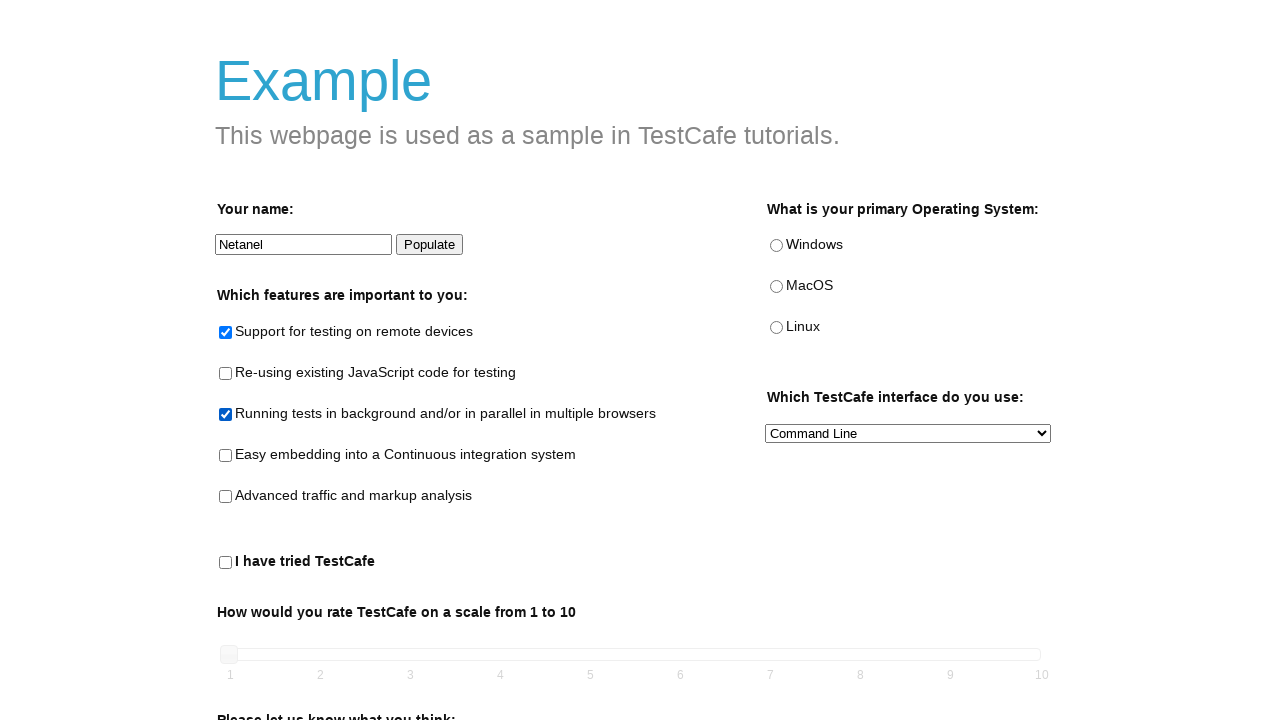

Checked the analysis checkbox at (226, 497) on internal:testid=[data-testid="analysis-checkbox"s]
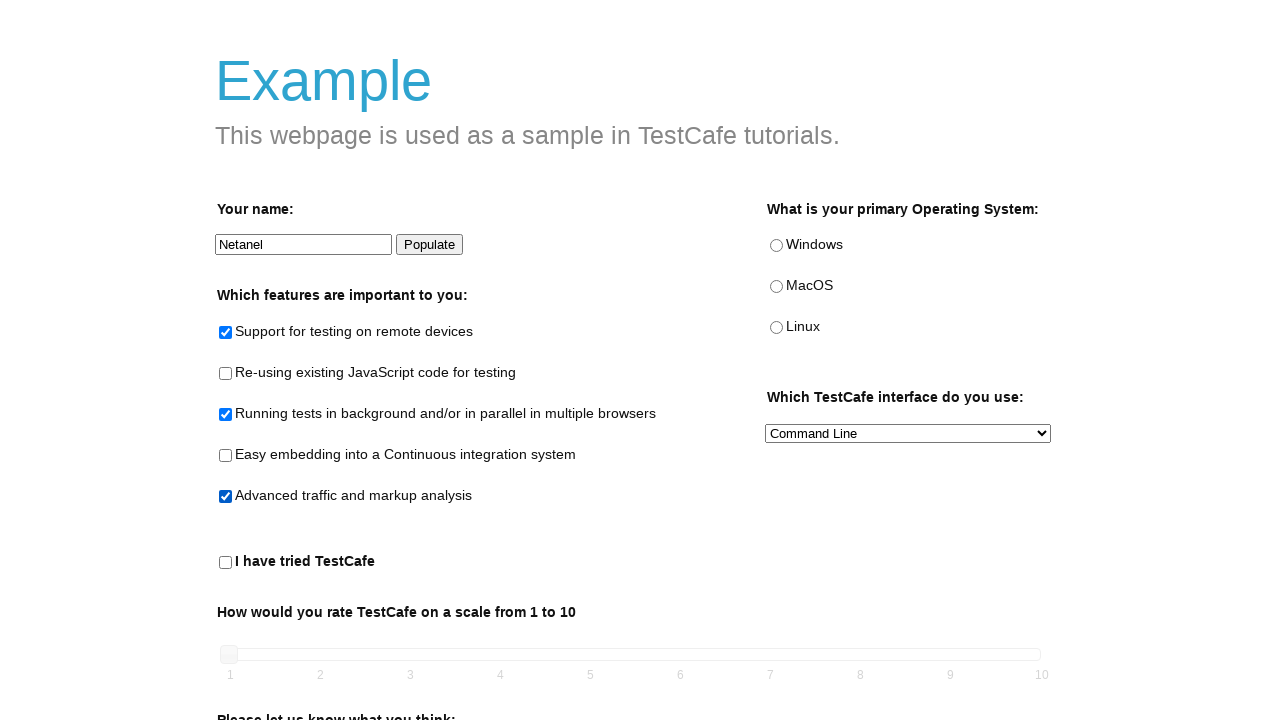

Selected MacOS radio button at (776, 287) on internal:testid=[data-testid="macos-radio"s]
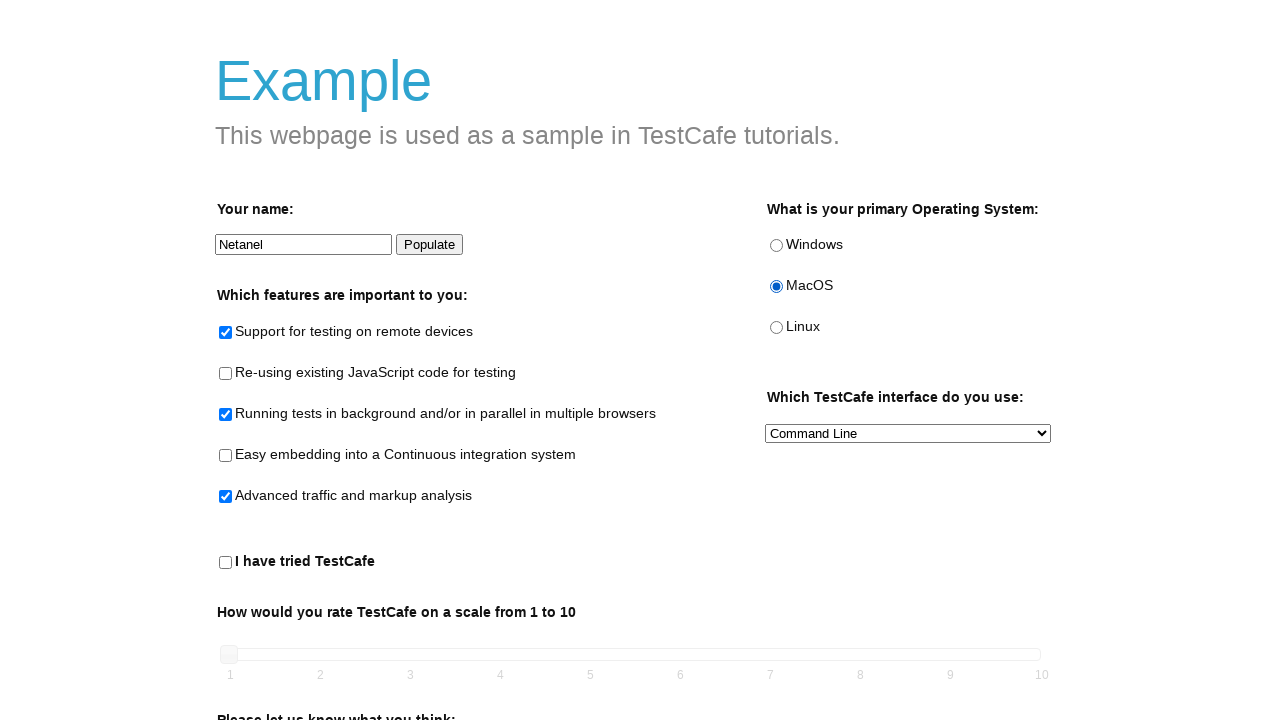

Selected 'JavaScript API' from the preferred interface dropdown on internal:testid=[data-testid="preferred-interface-select"s]
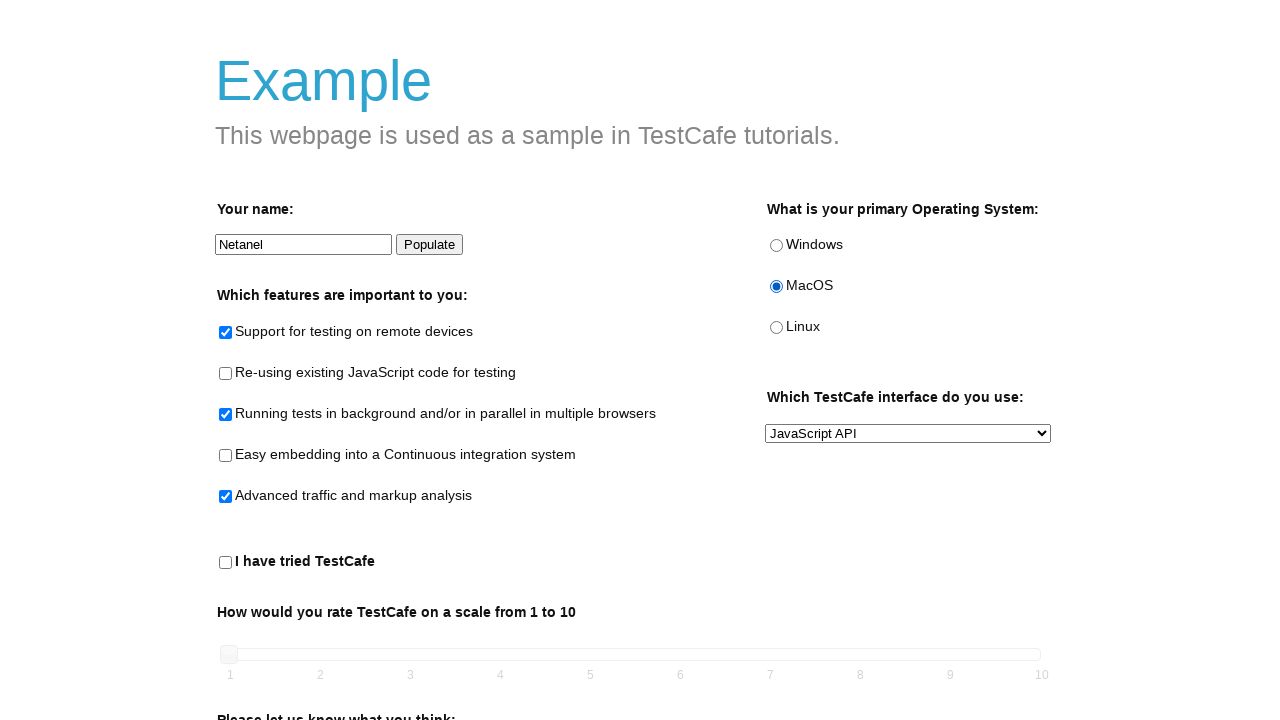

Checked the 'tried testcafe' checkbox at (226, 563) on internal:testid=[data-testid="tried-testcafe-checkbox"s]
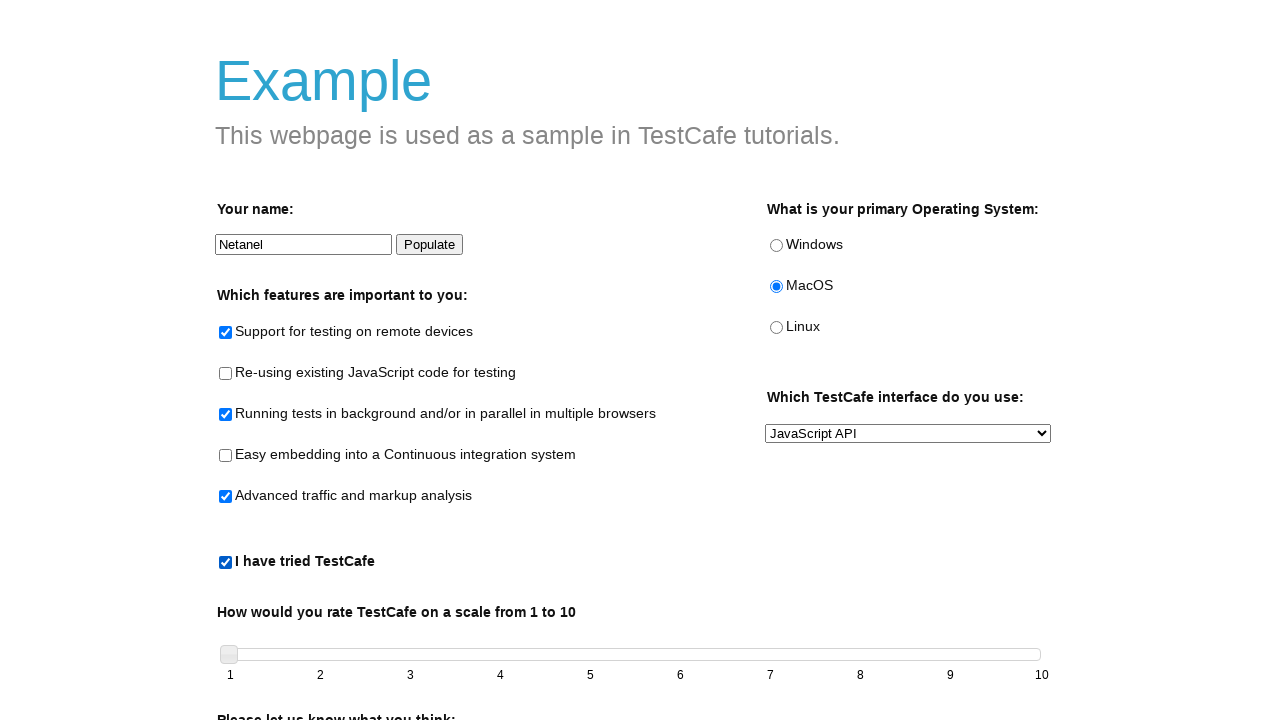

Enabled the submit button via JavaScript
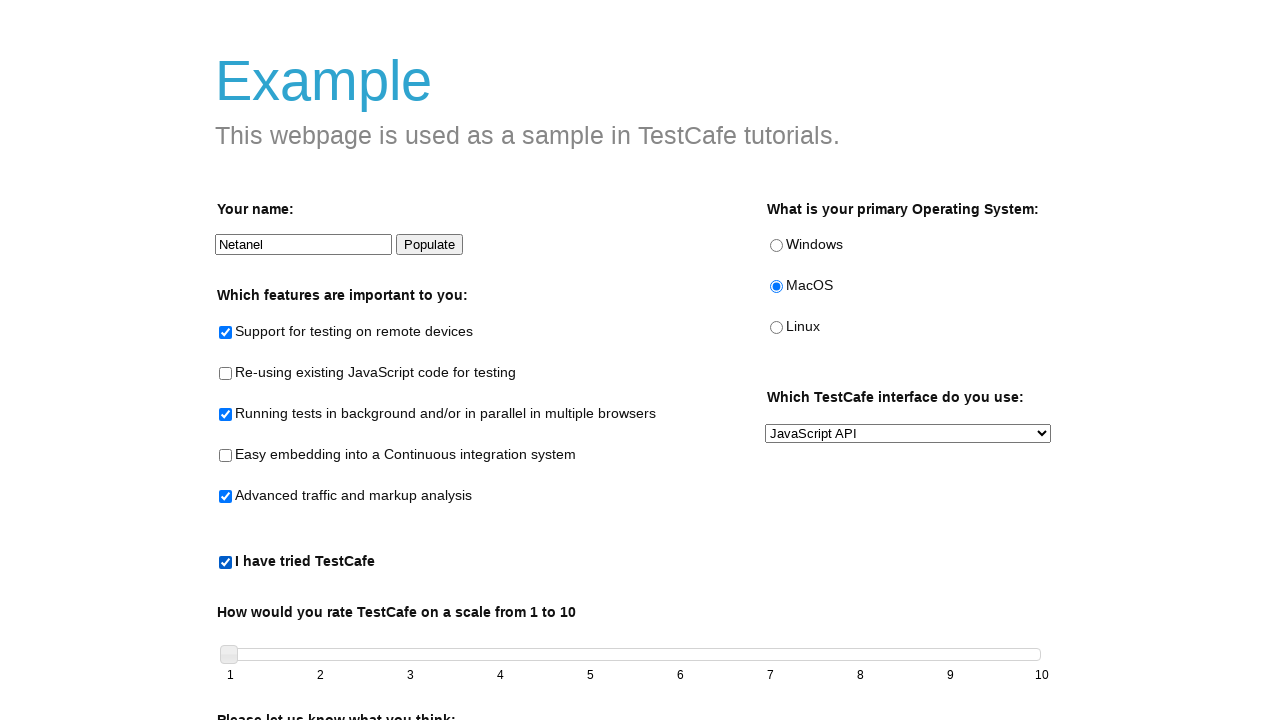

Clicked the submit button to submit the form at (265, 675) on internal:testid=[data-testid="submit-button"s]
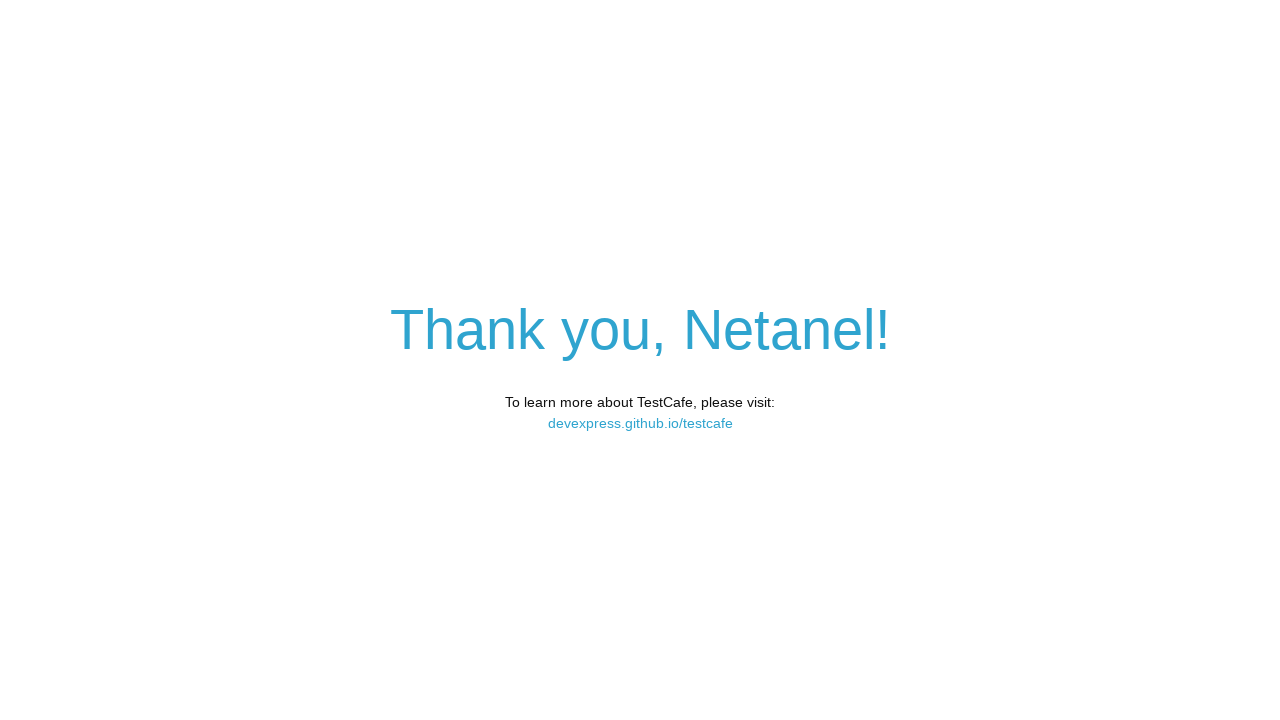

Form successfully submitted and navigated to thank you page
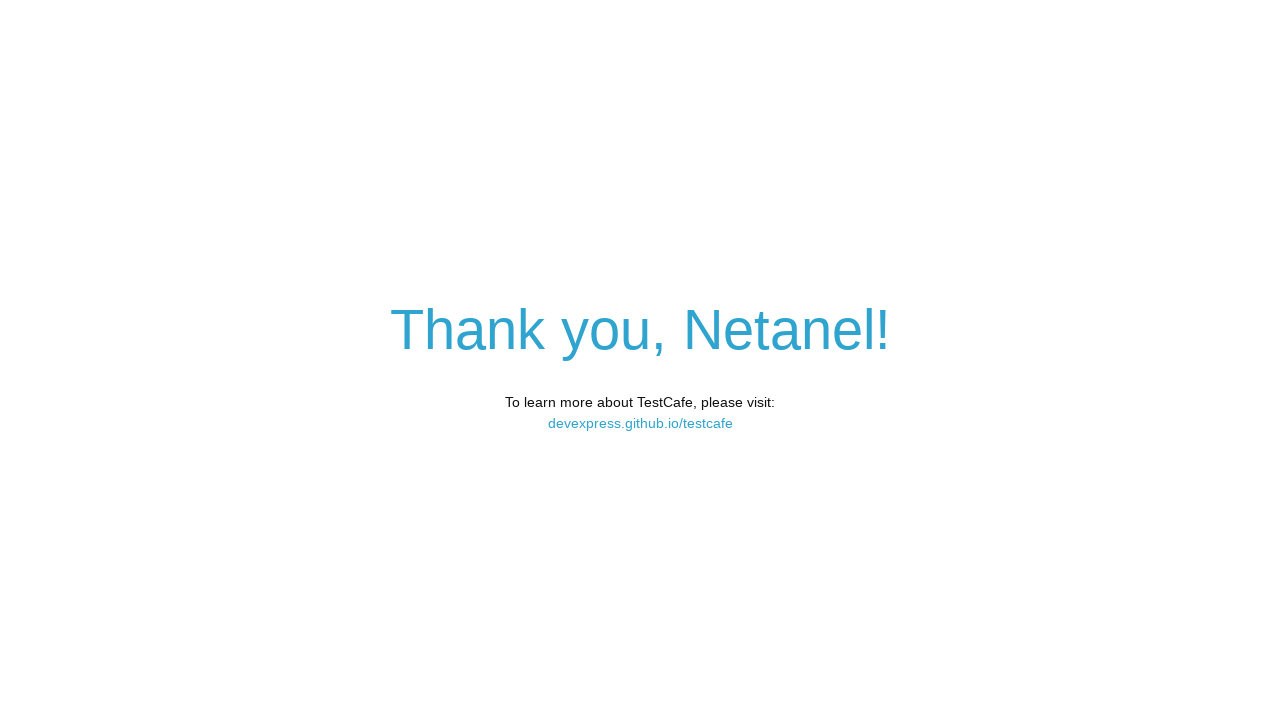

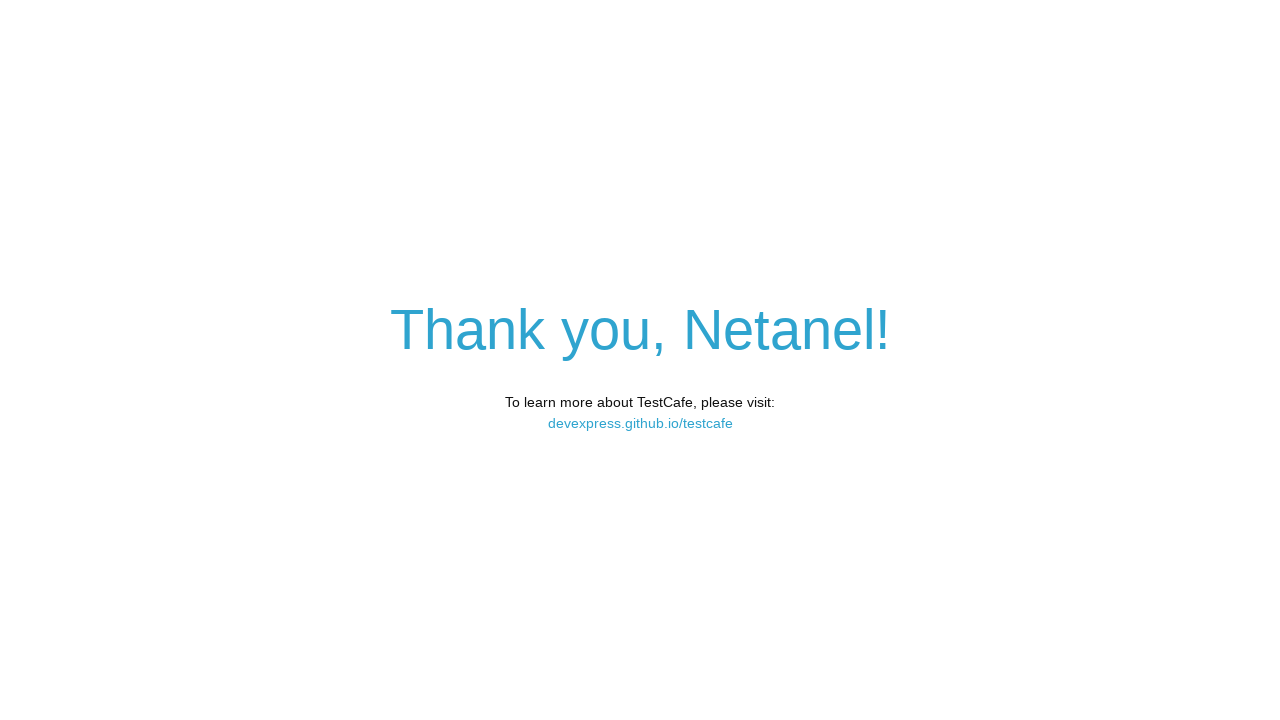